Tests handling of multiple browser windows by clicking a link that opens a new window, switching to the child window to verify content, then switching back to the parent window.

Starting URL: https://the-internet.herokuapp.com/

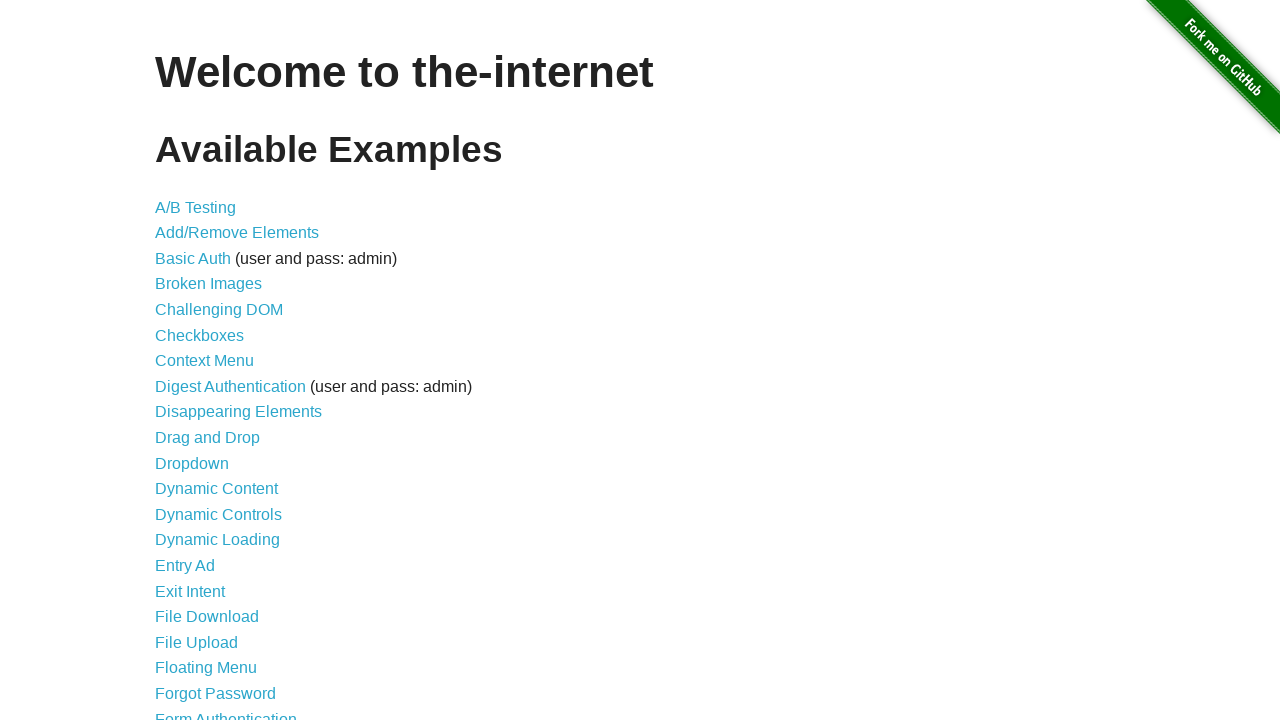

Clicked on the 'Multiple Windows' link at (218, 369) on a[href*='windows']
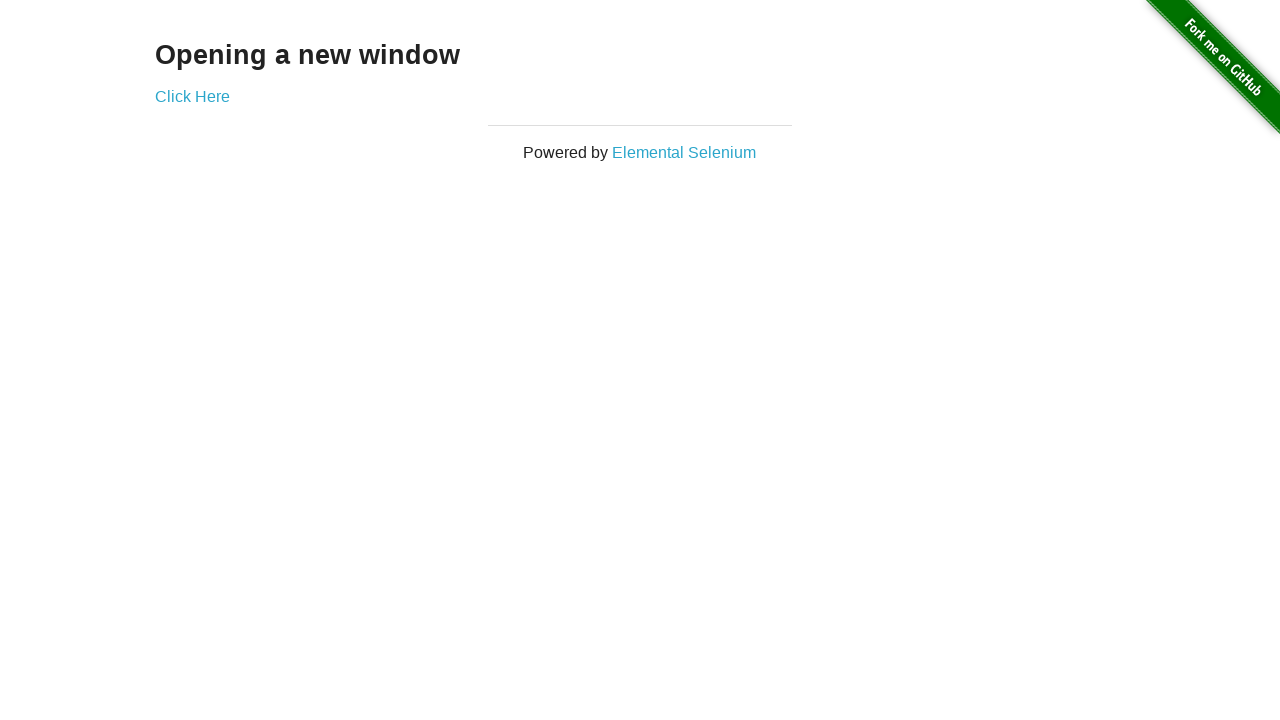

Clicked 'Click Here' button to open new window at (192, 96) on text=Click Here
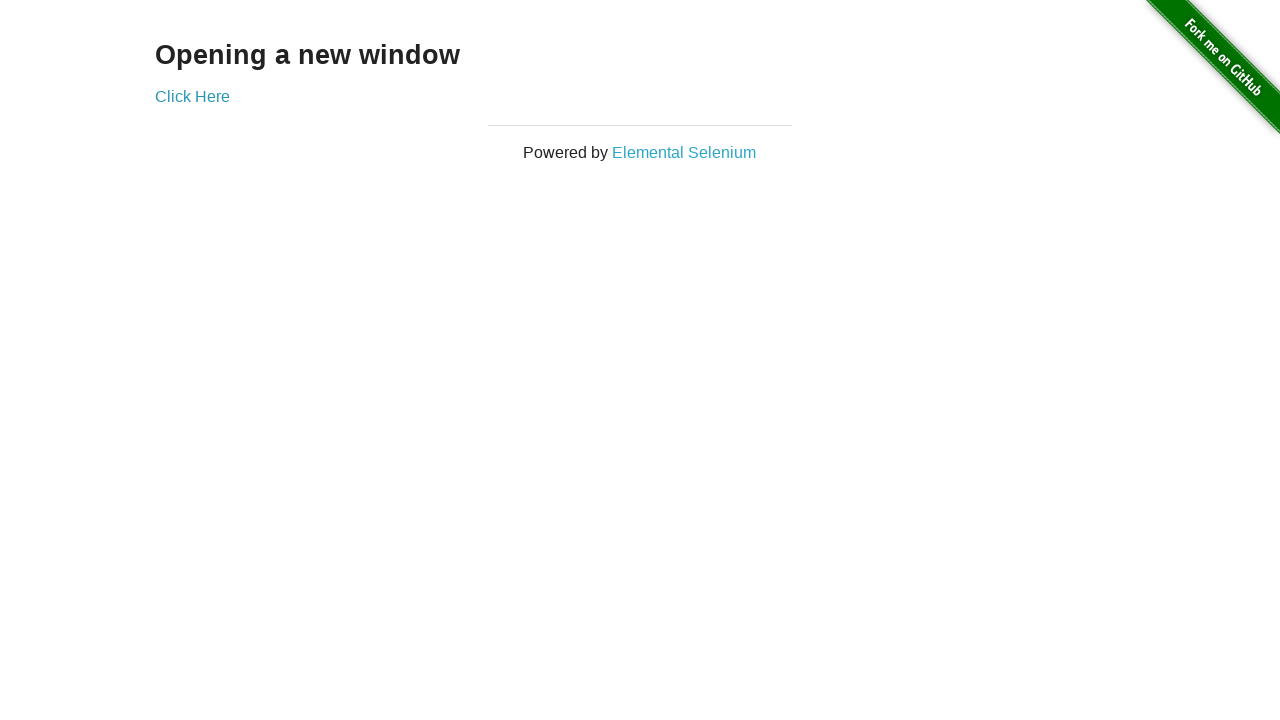

Captured child window reference
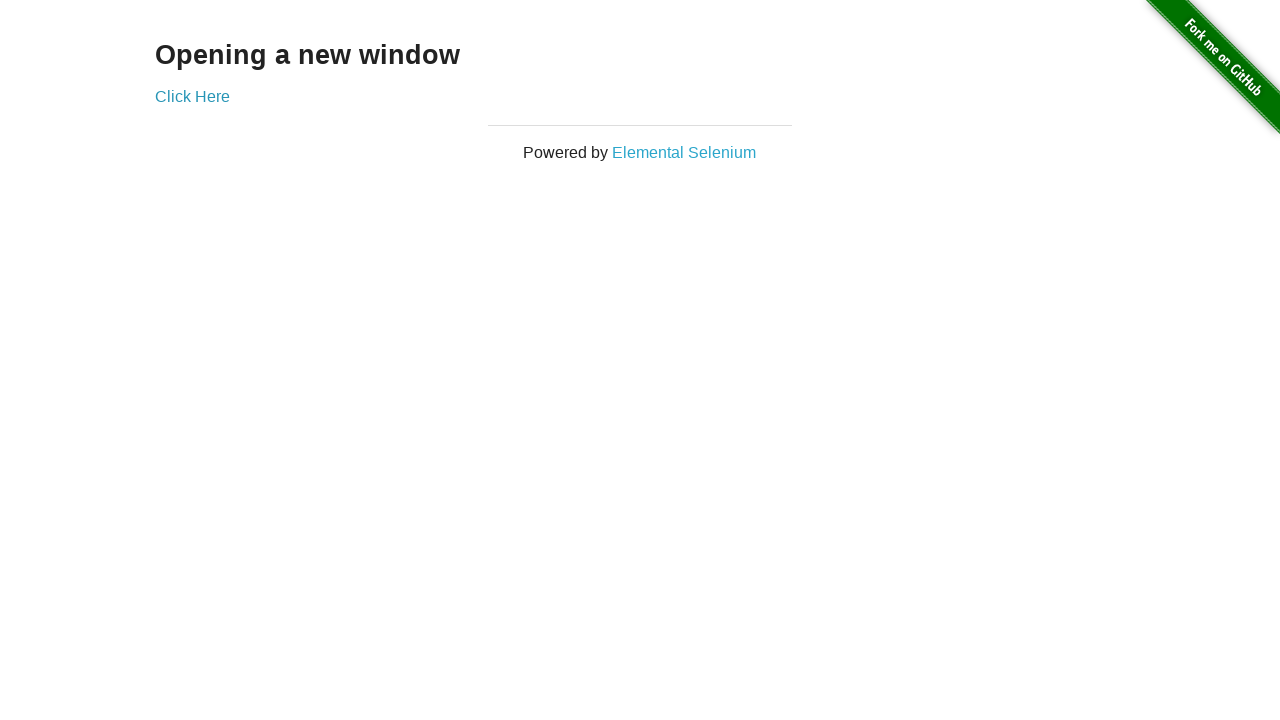

Child window loaded and example div found
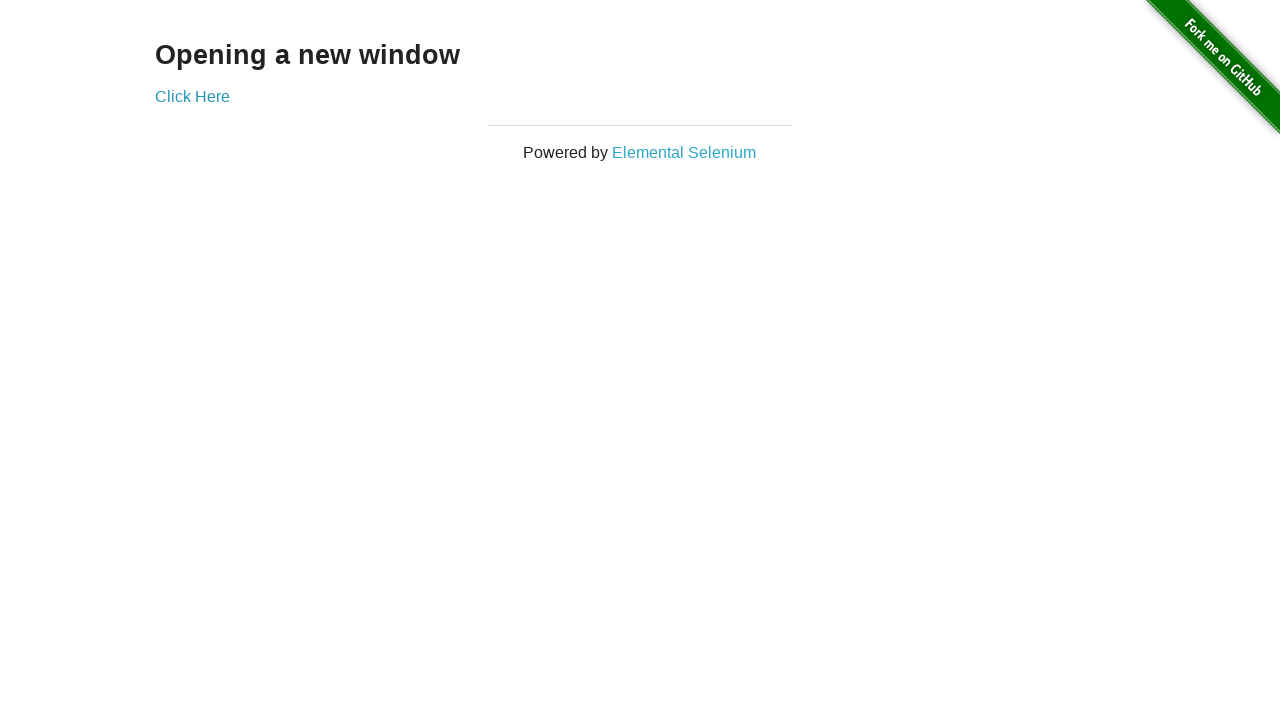

Switched back to parent window and verified content
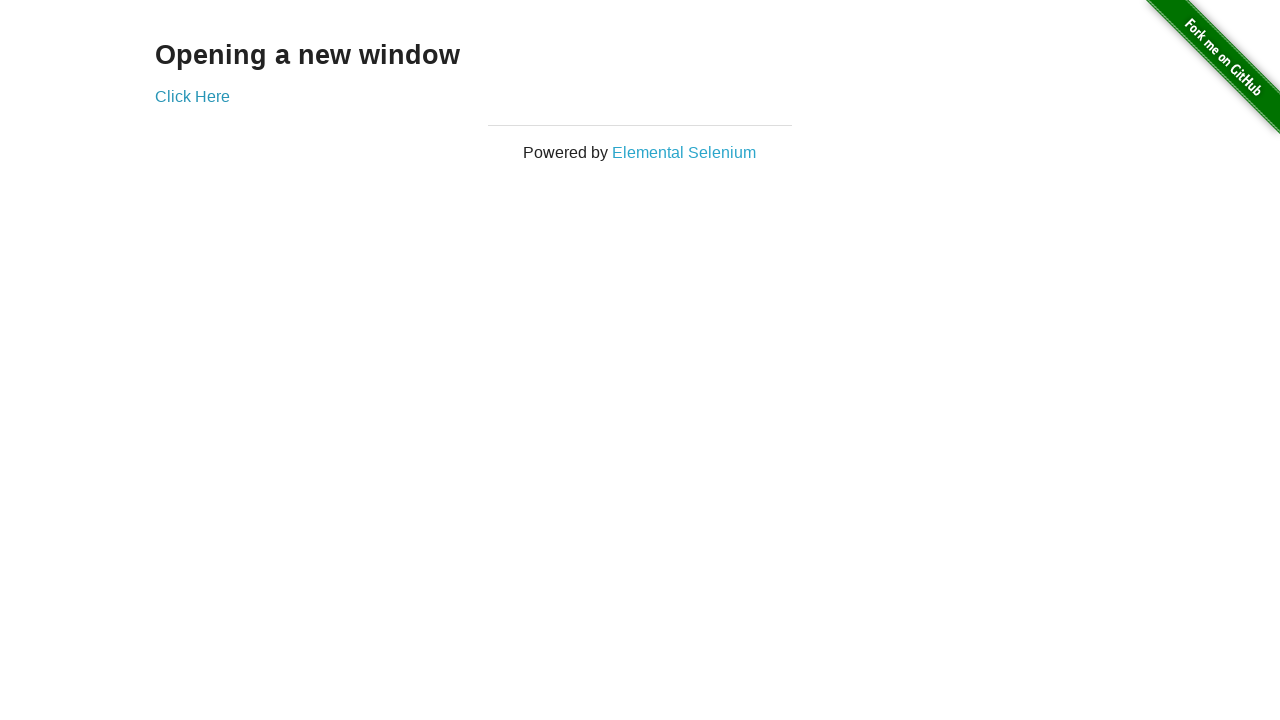

Closed child window
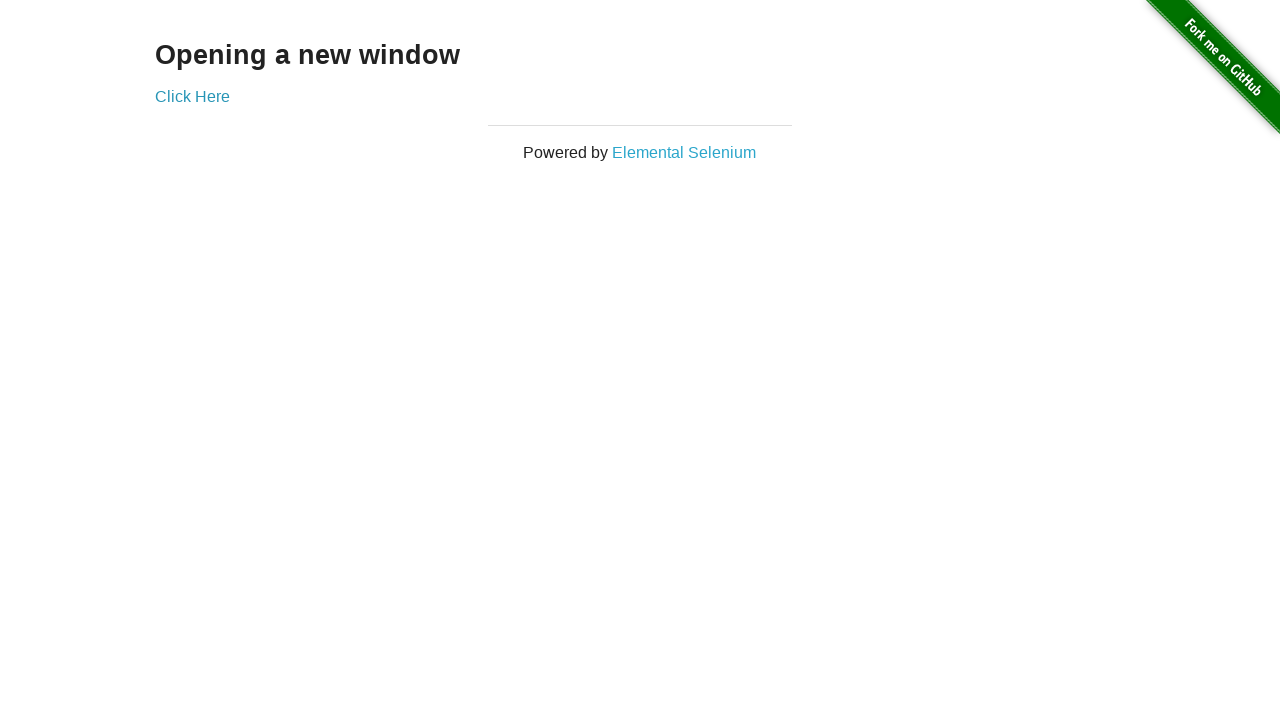

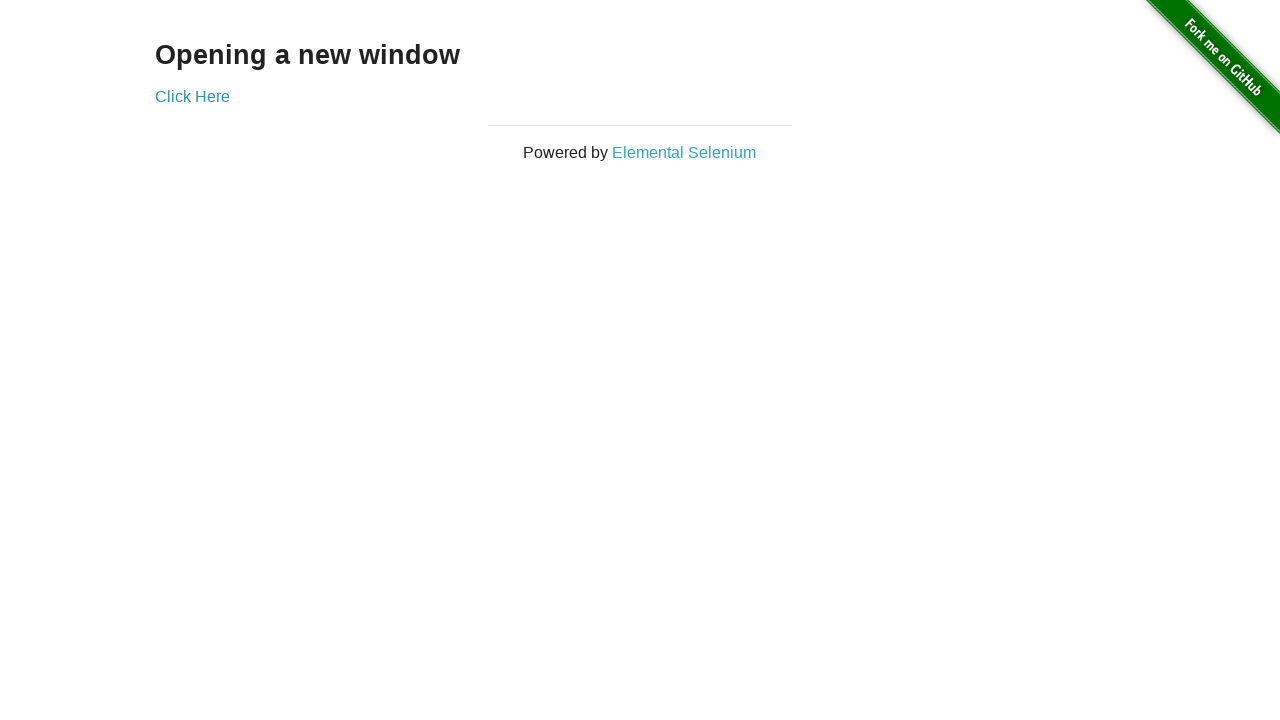